Tests dropdown selection functionality by selecting options by index and verifying the selected value matches expected text

Starting URL: https://the-internet.herokuapp.com/dropdown

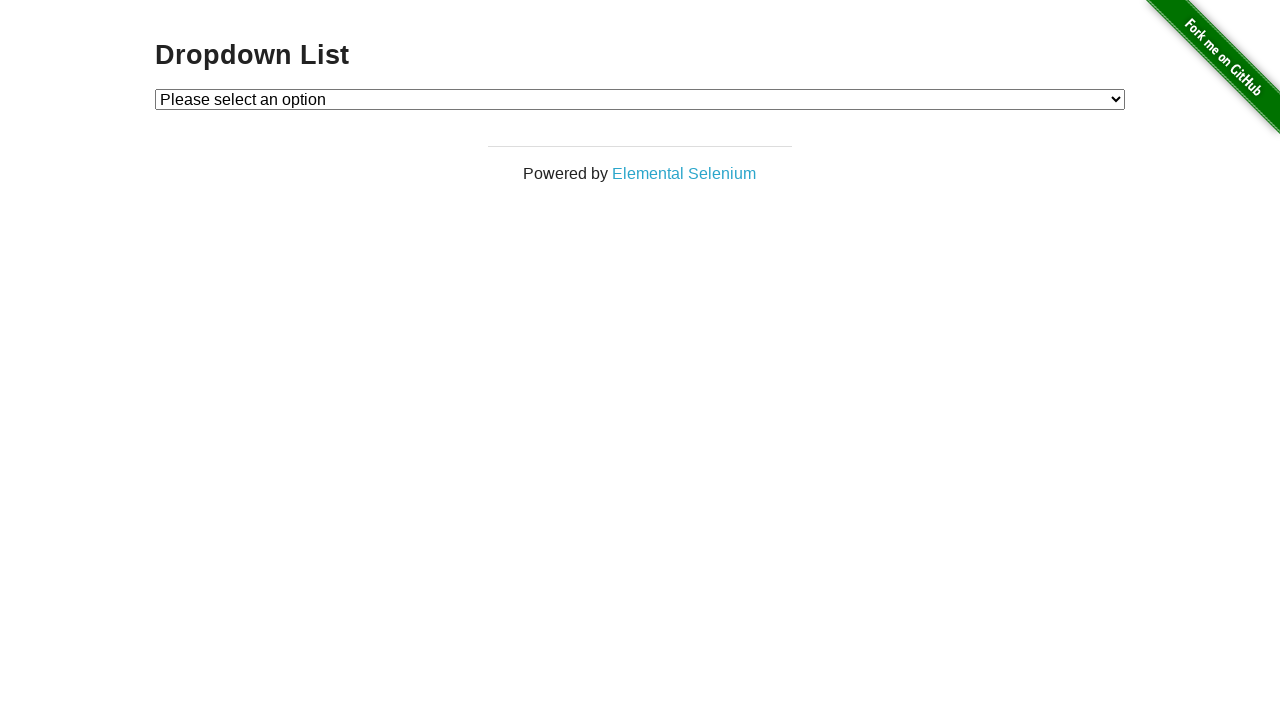

Waited for dropdown element to load
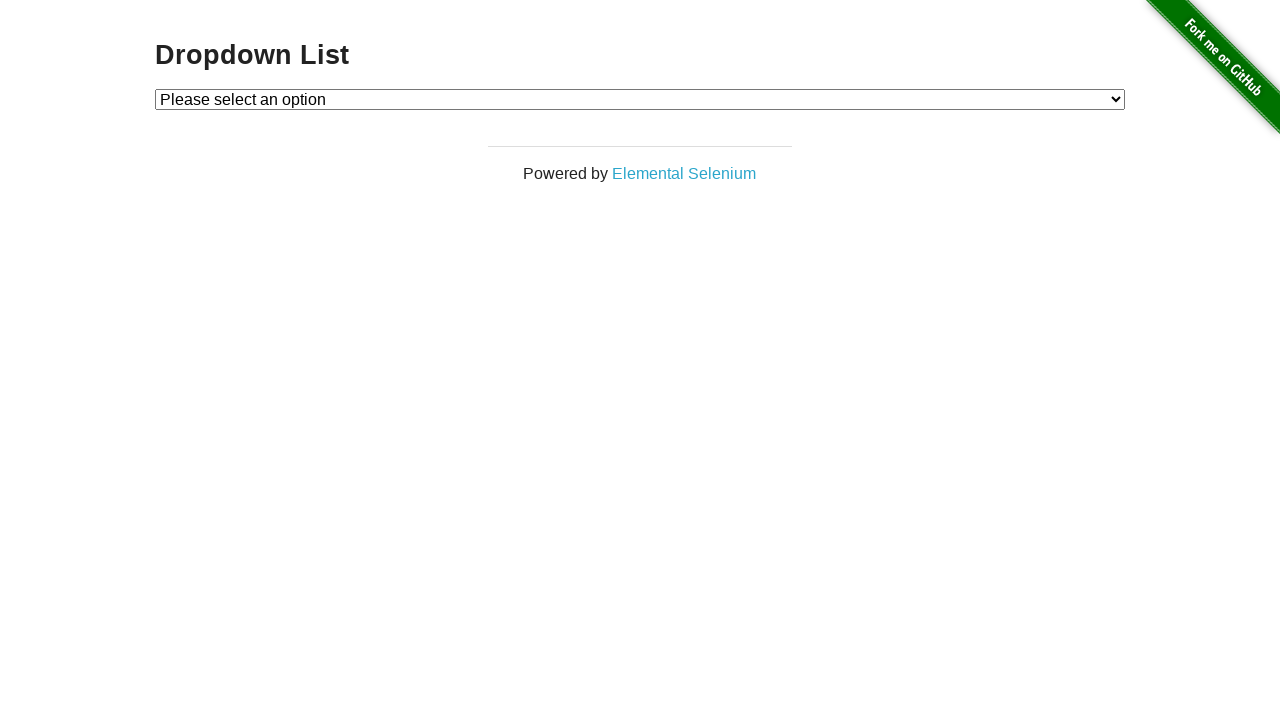

Selected dropdown option at index 1 (Option 1) on #dropdown
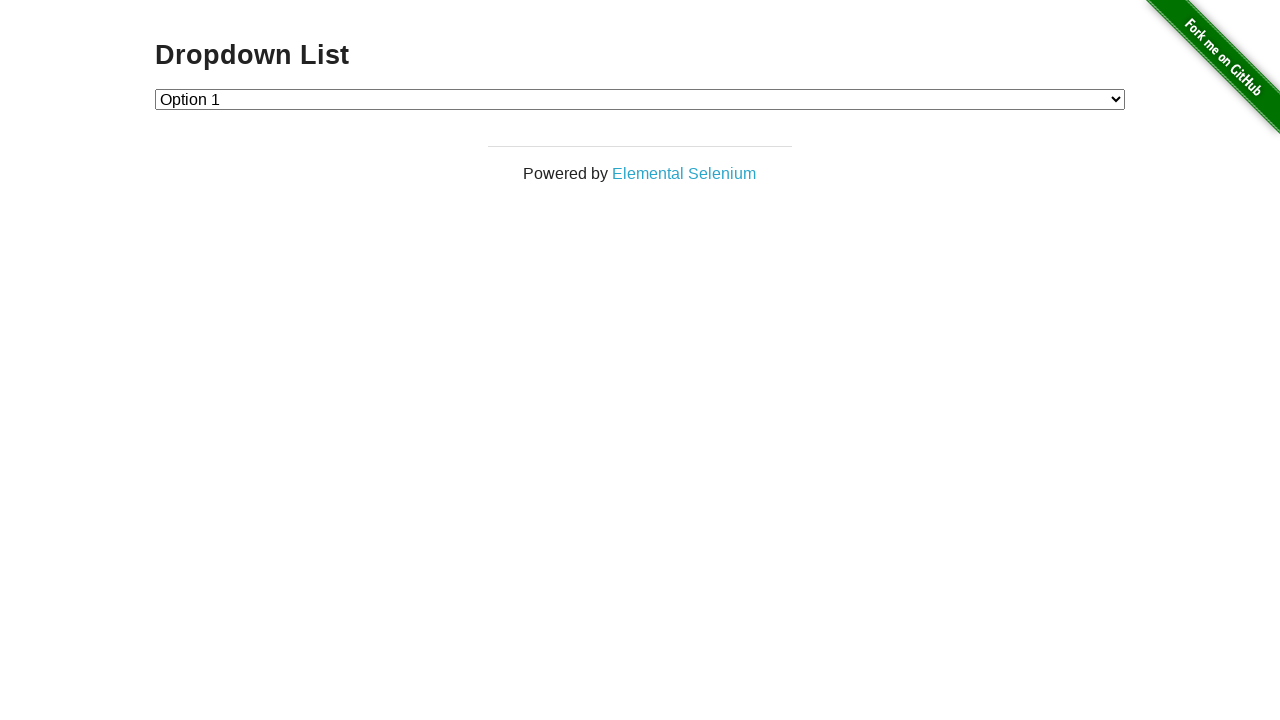

Retrieved selected dropdown value
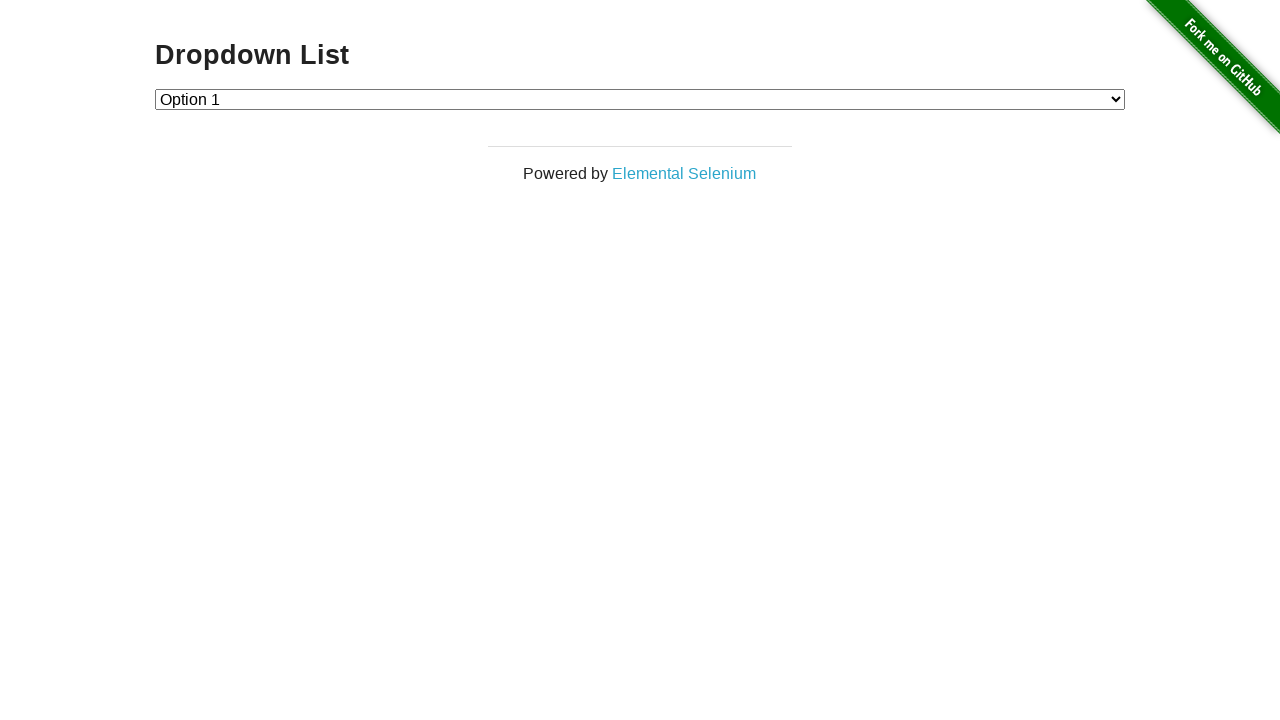

Verified selected dropdown value equals '1'
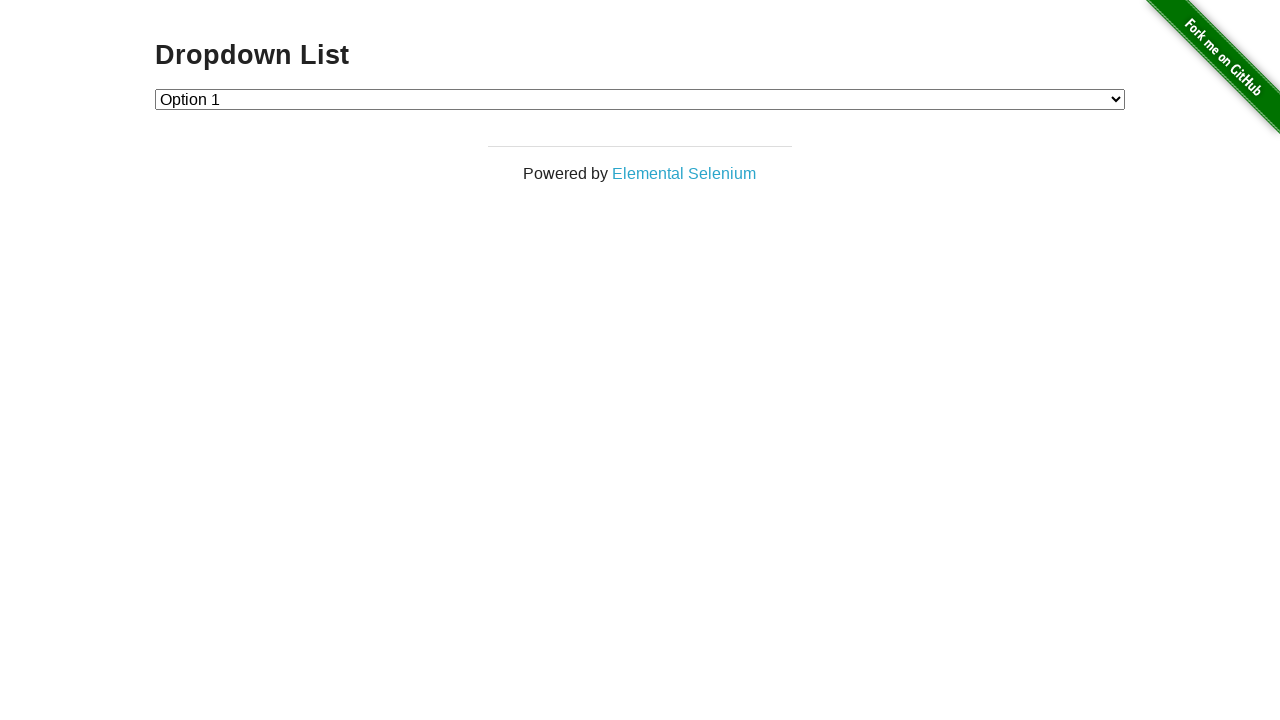

Retrieved visible text of selected dropdown option
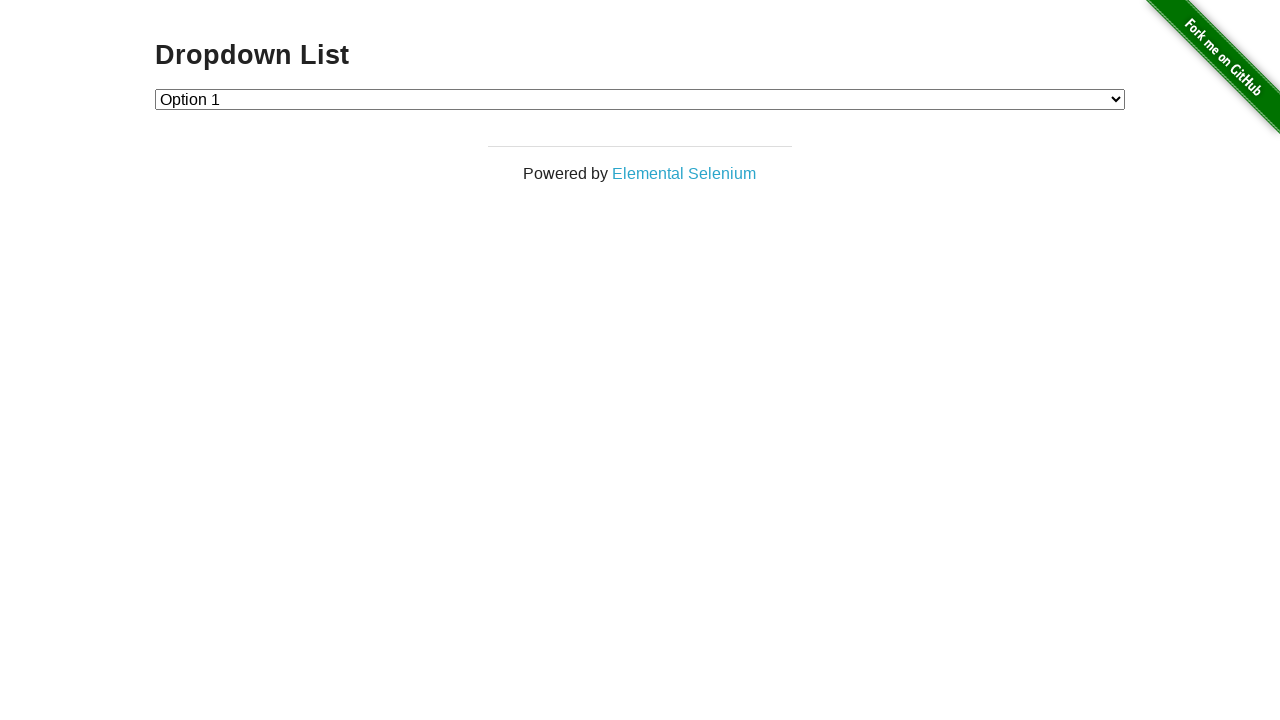

Verified selected dropdown text equals 'Option 1'
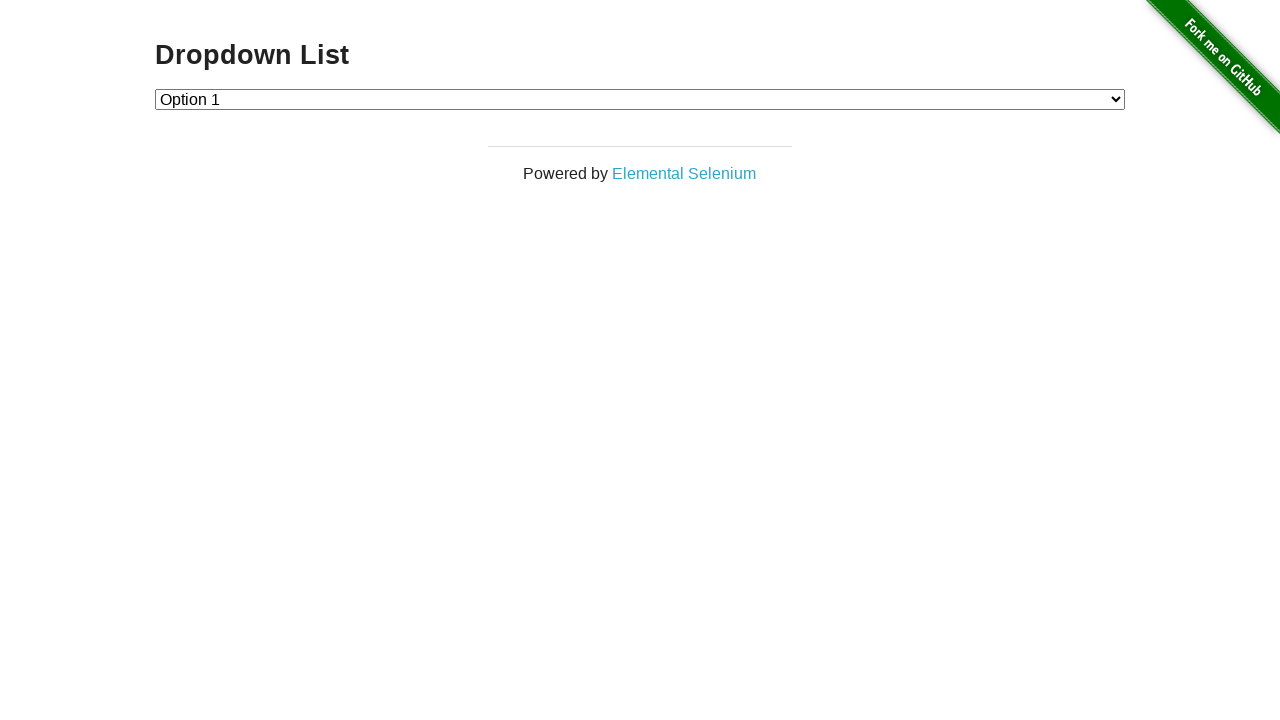

Selected dropdown option at index 2 (Option 2) on #dropdown
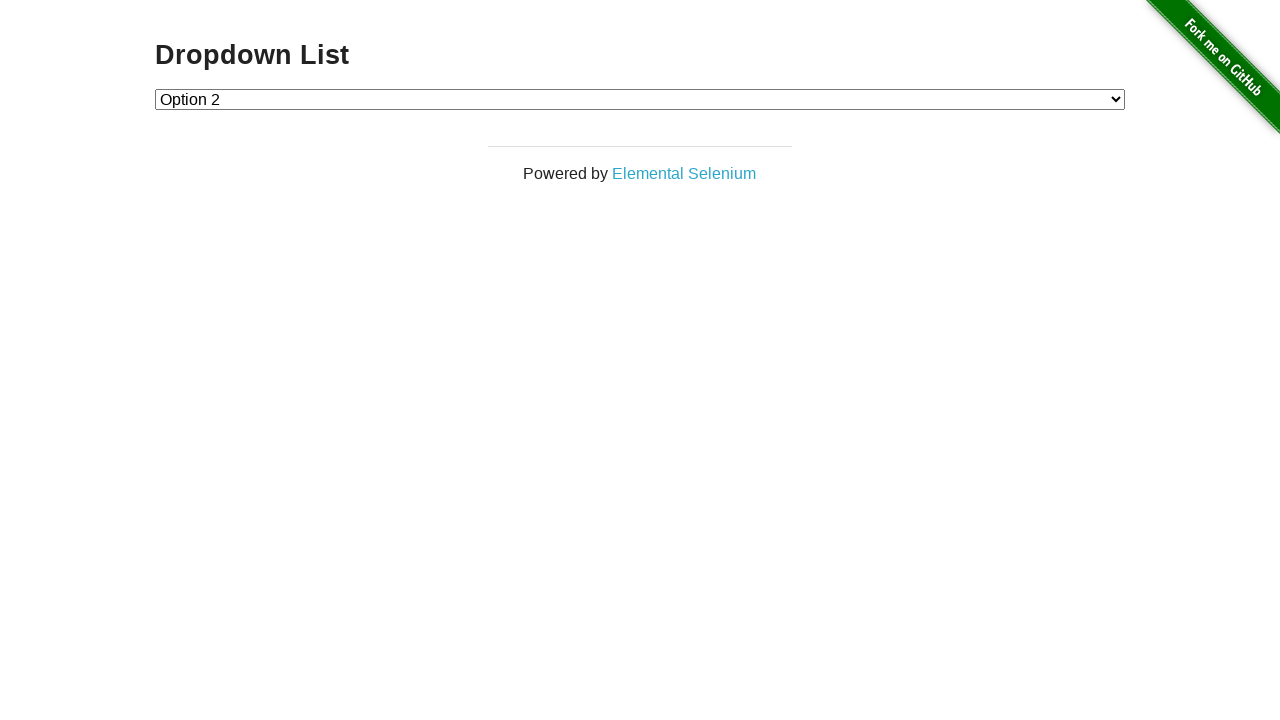

Retrieved visible text of newly selected dropdown option
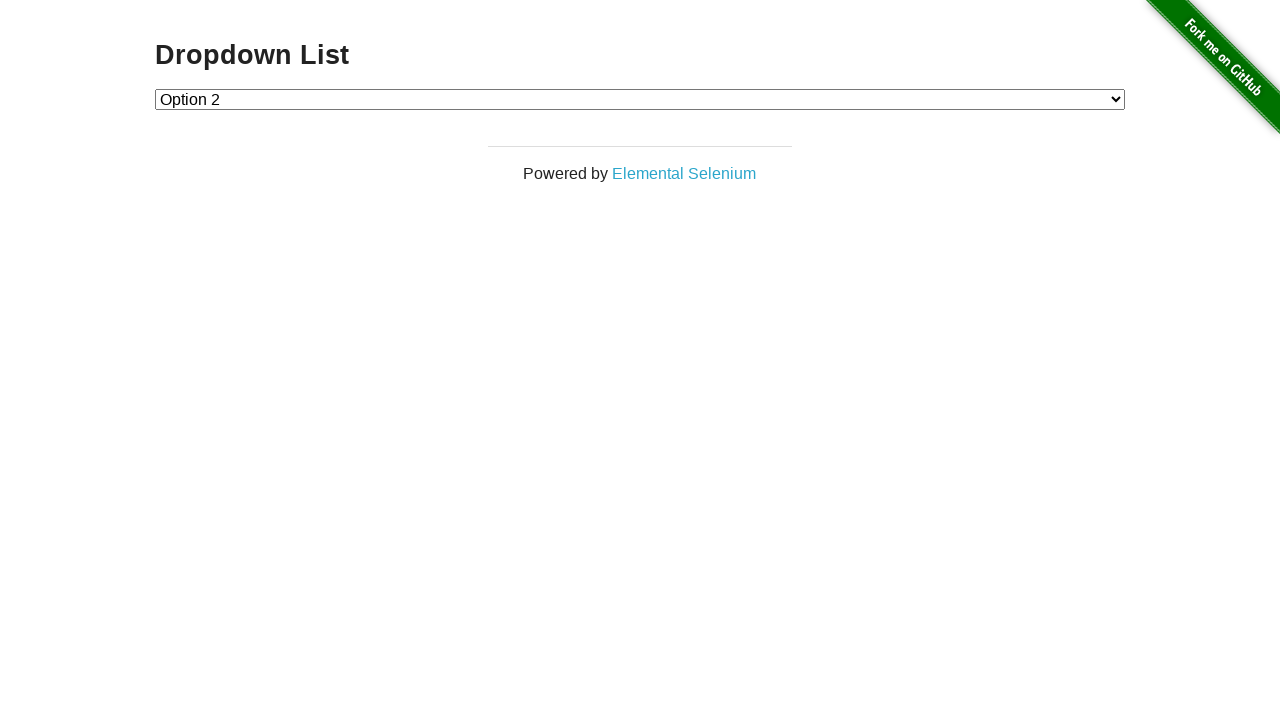

Verified selected dropdown text equals 'Option 2'
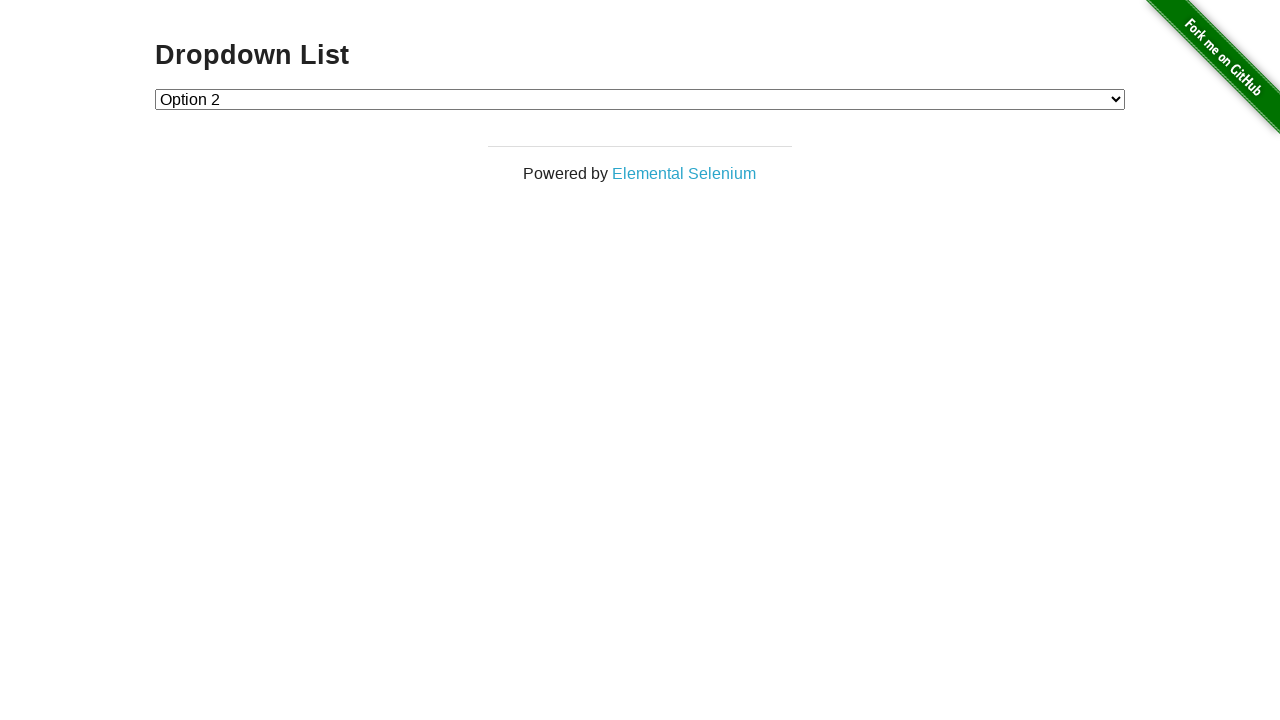

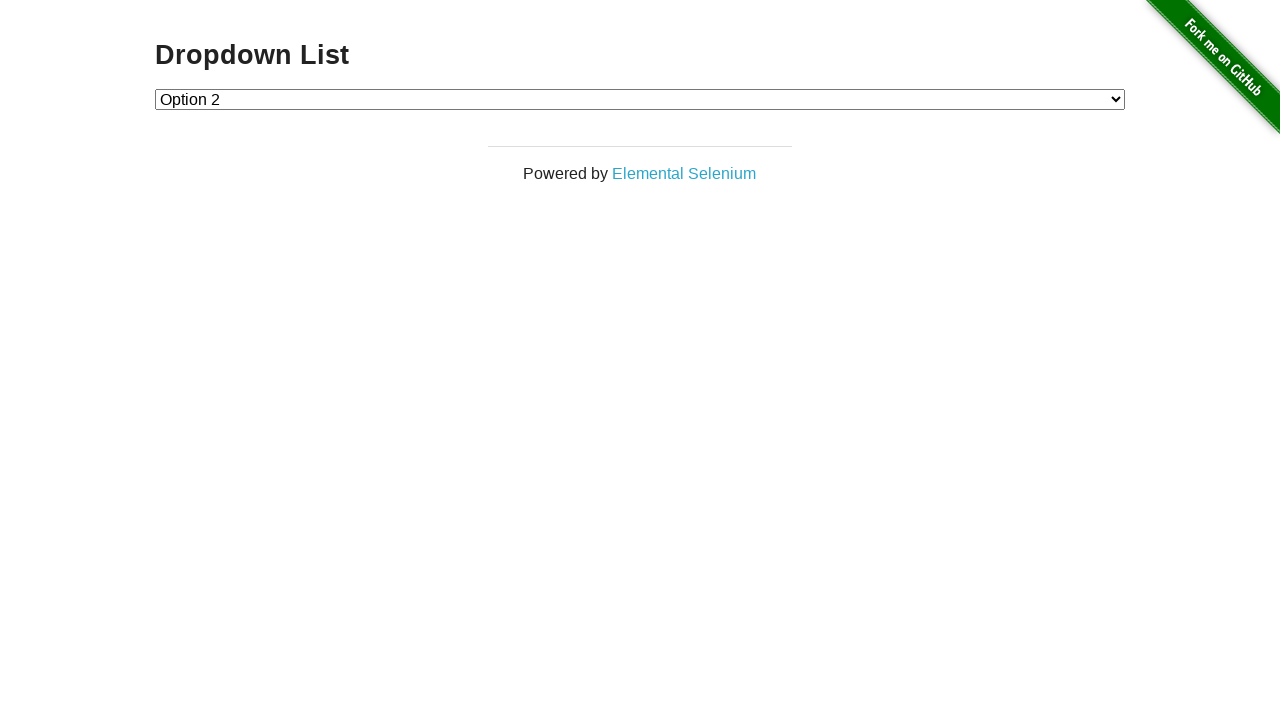